Navigates to the Toyota.com homepage and verifies the page loads successfully

Starting URL: https://www.toyota.com/

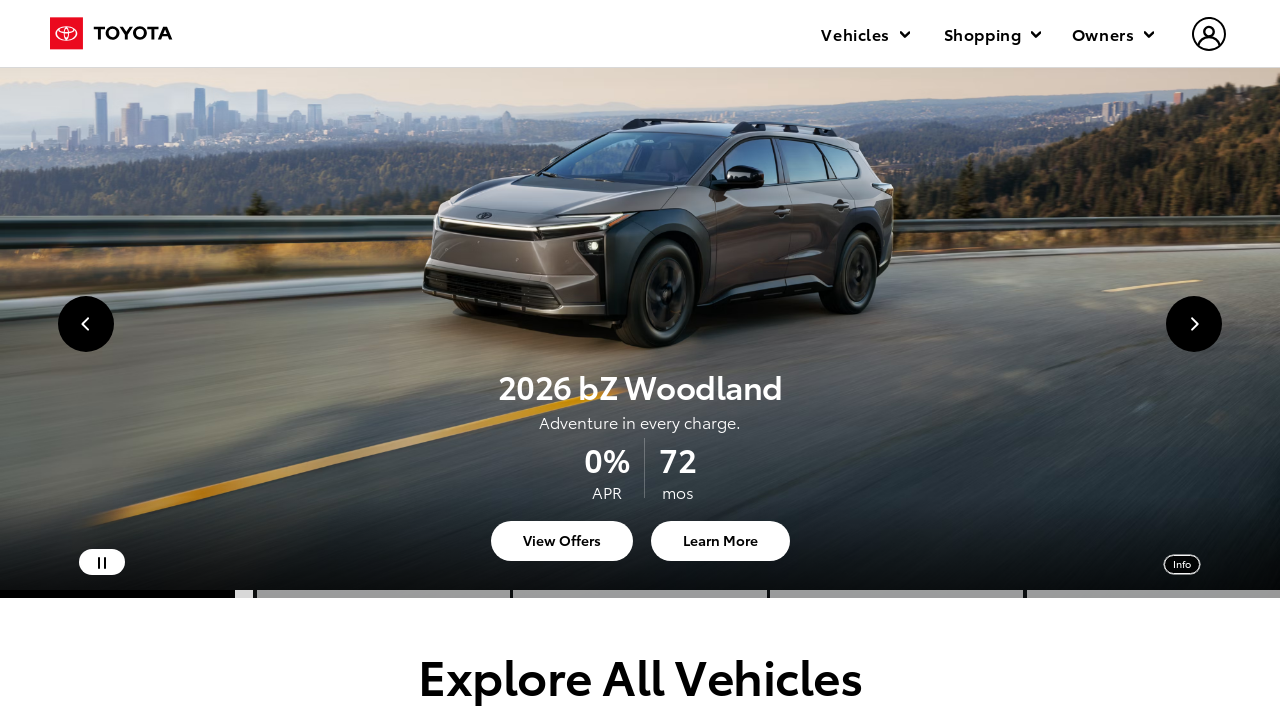

Set viewport size to 1920x1080
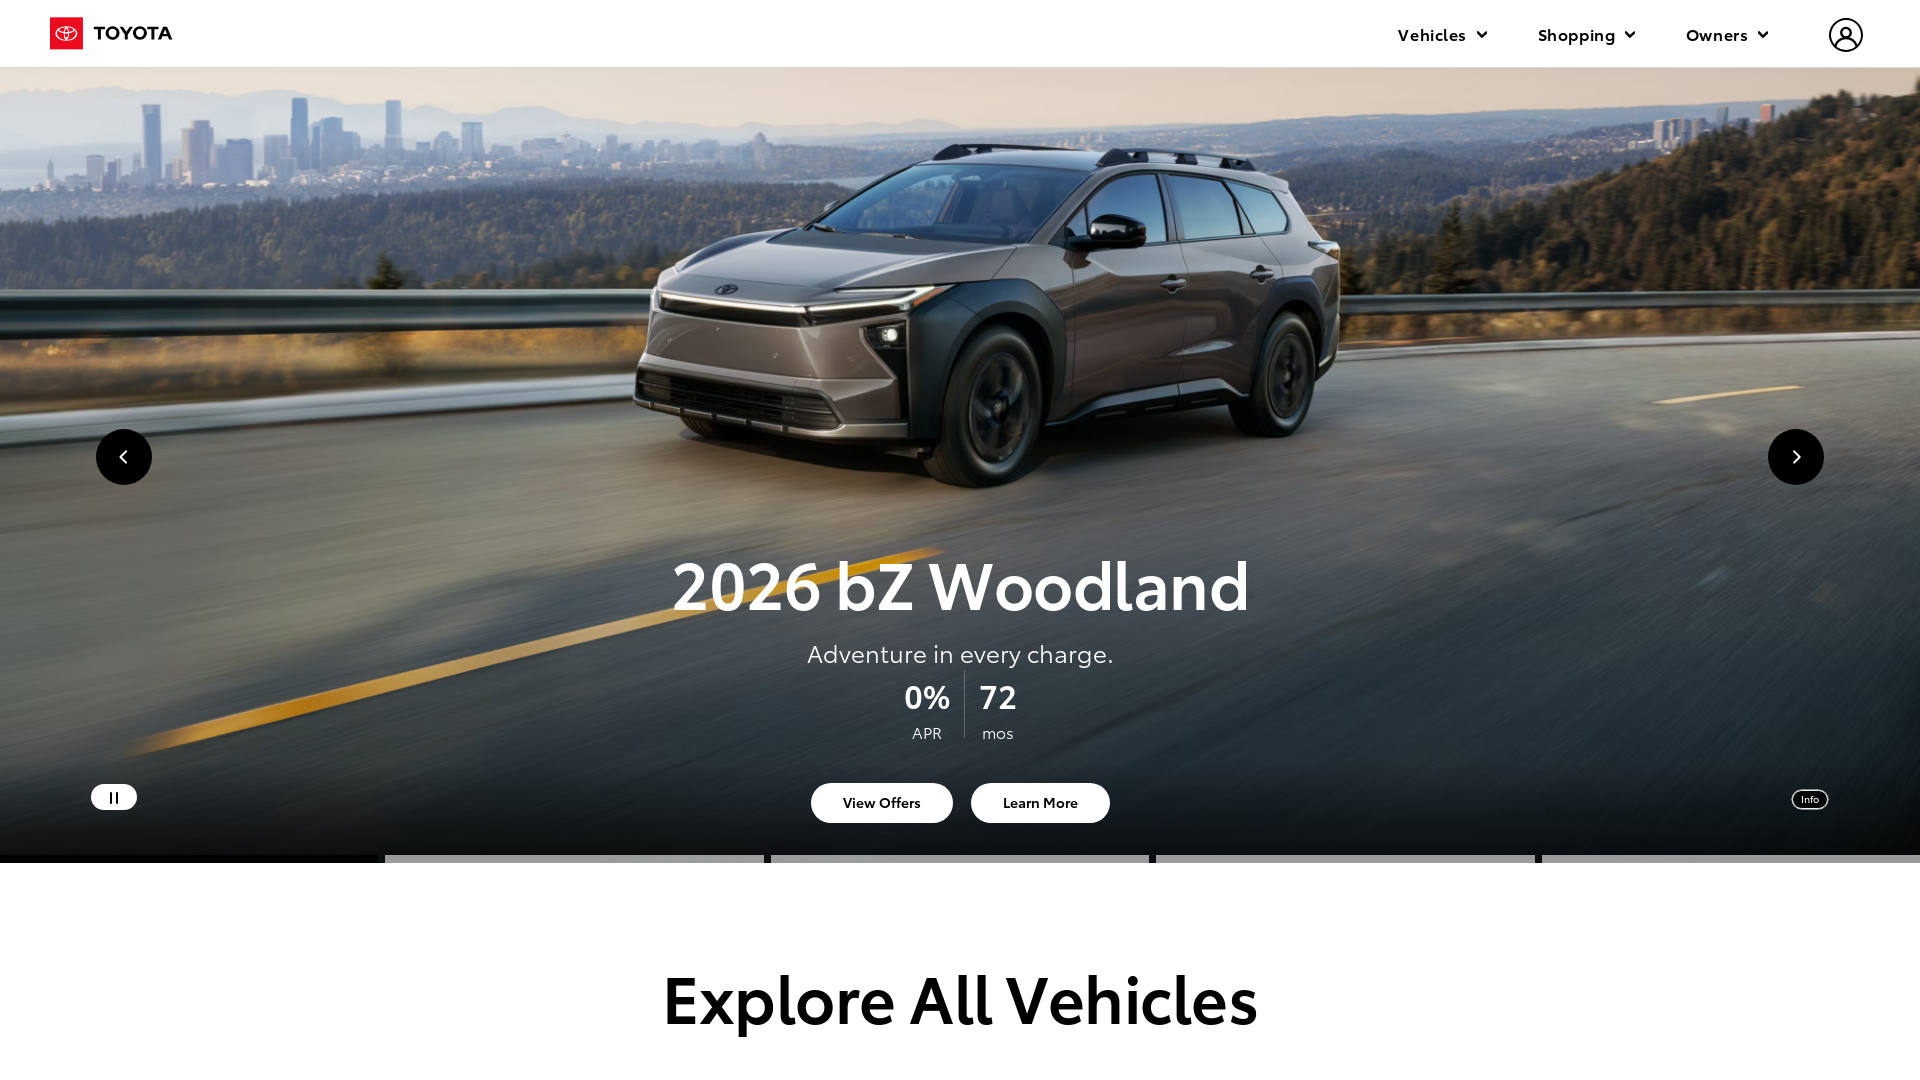

Page loaded successfully with domcontentloaded state
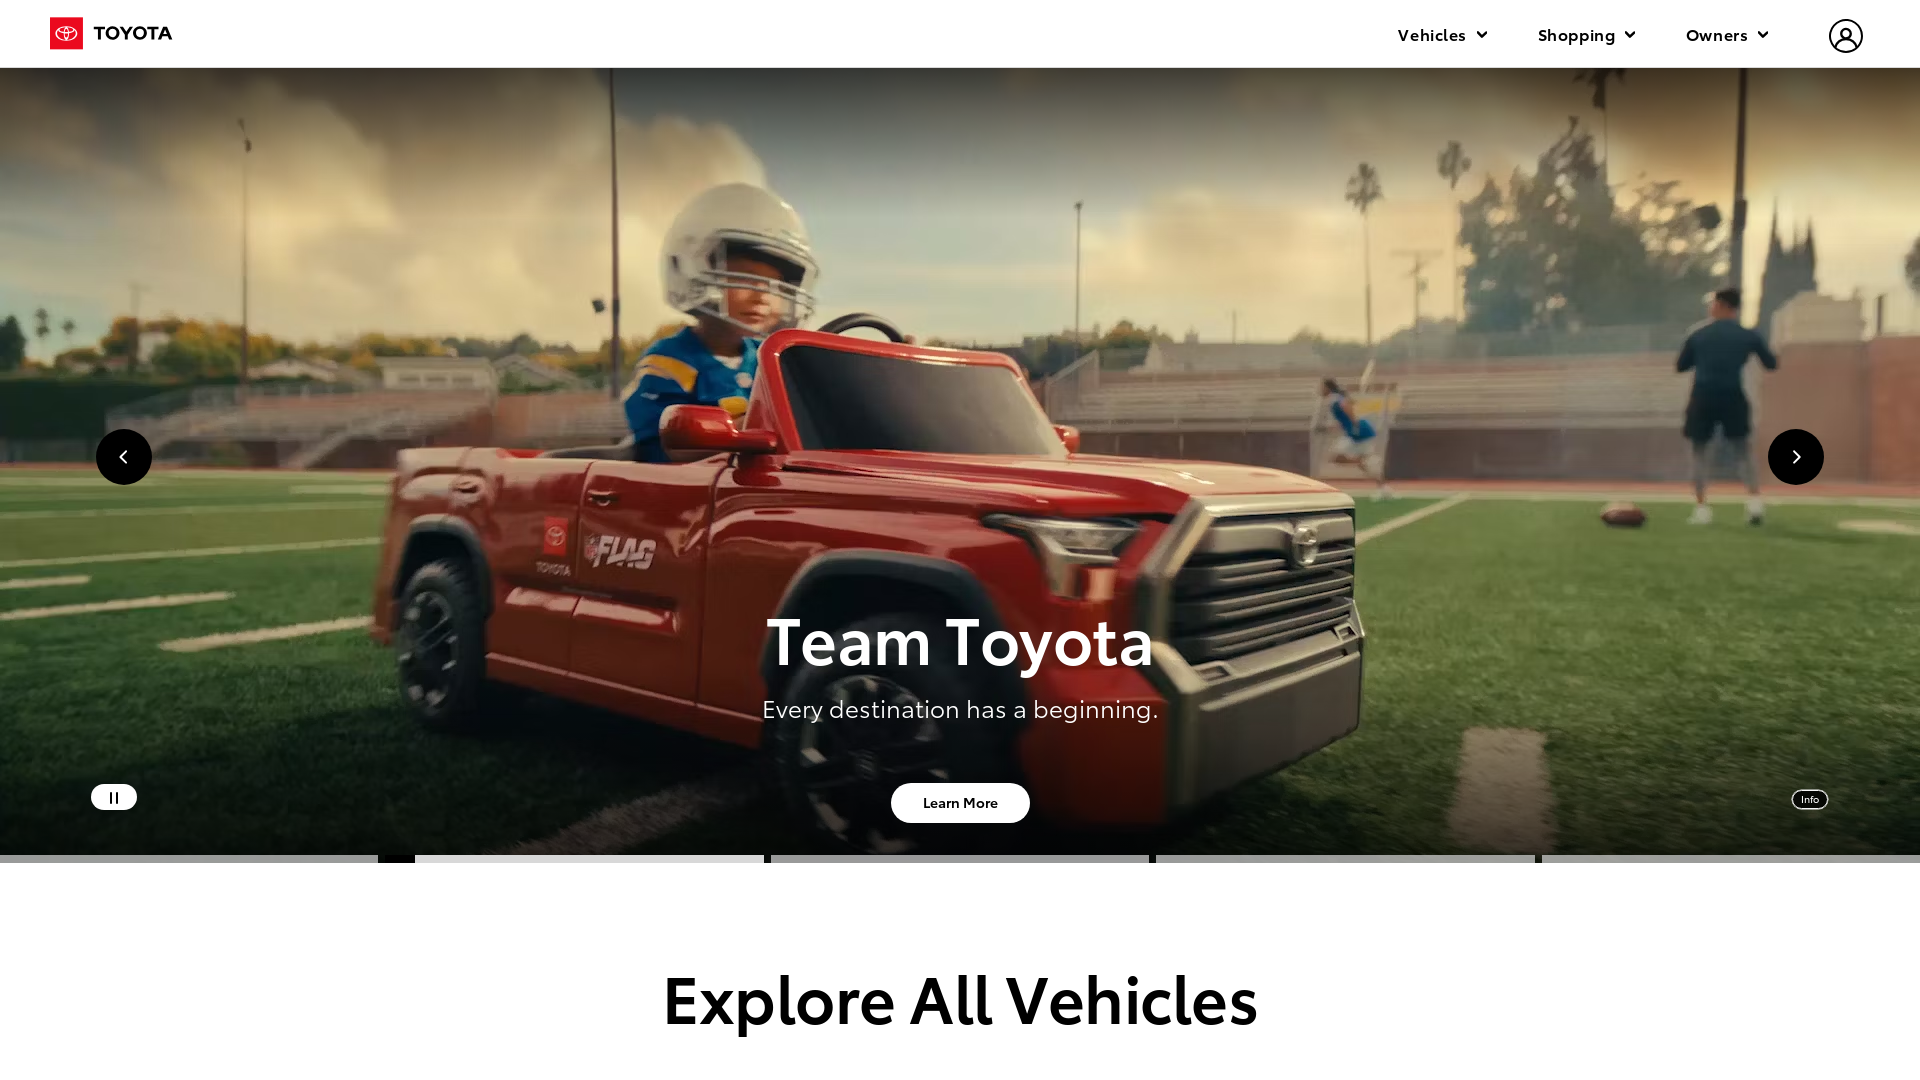

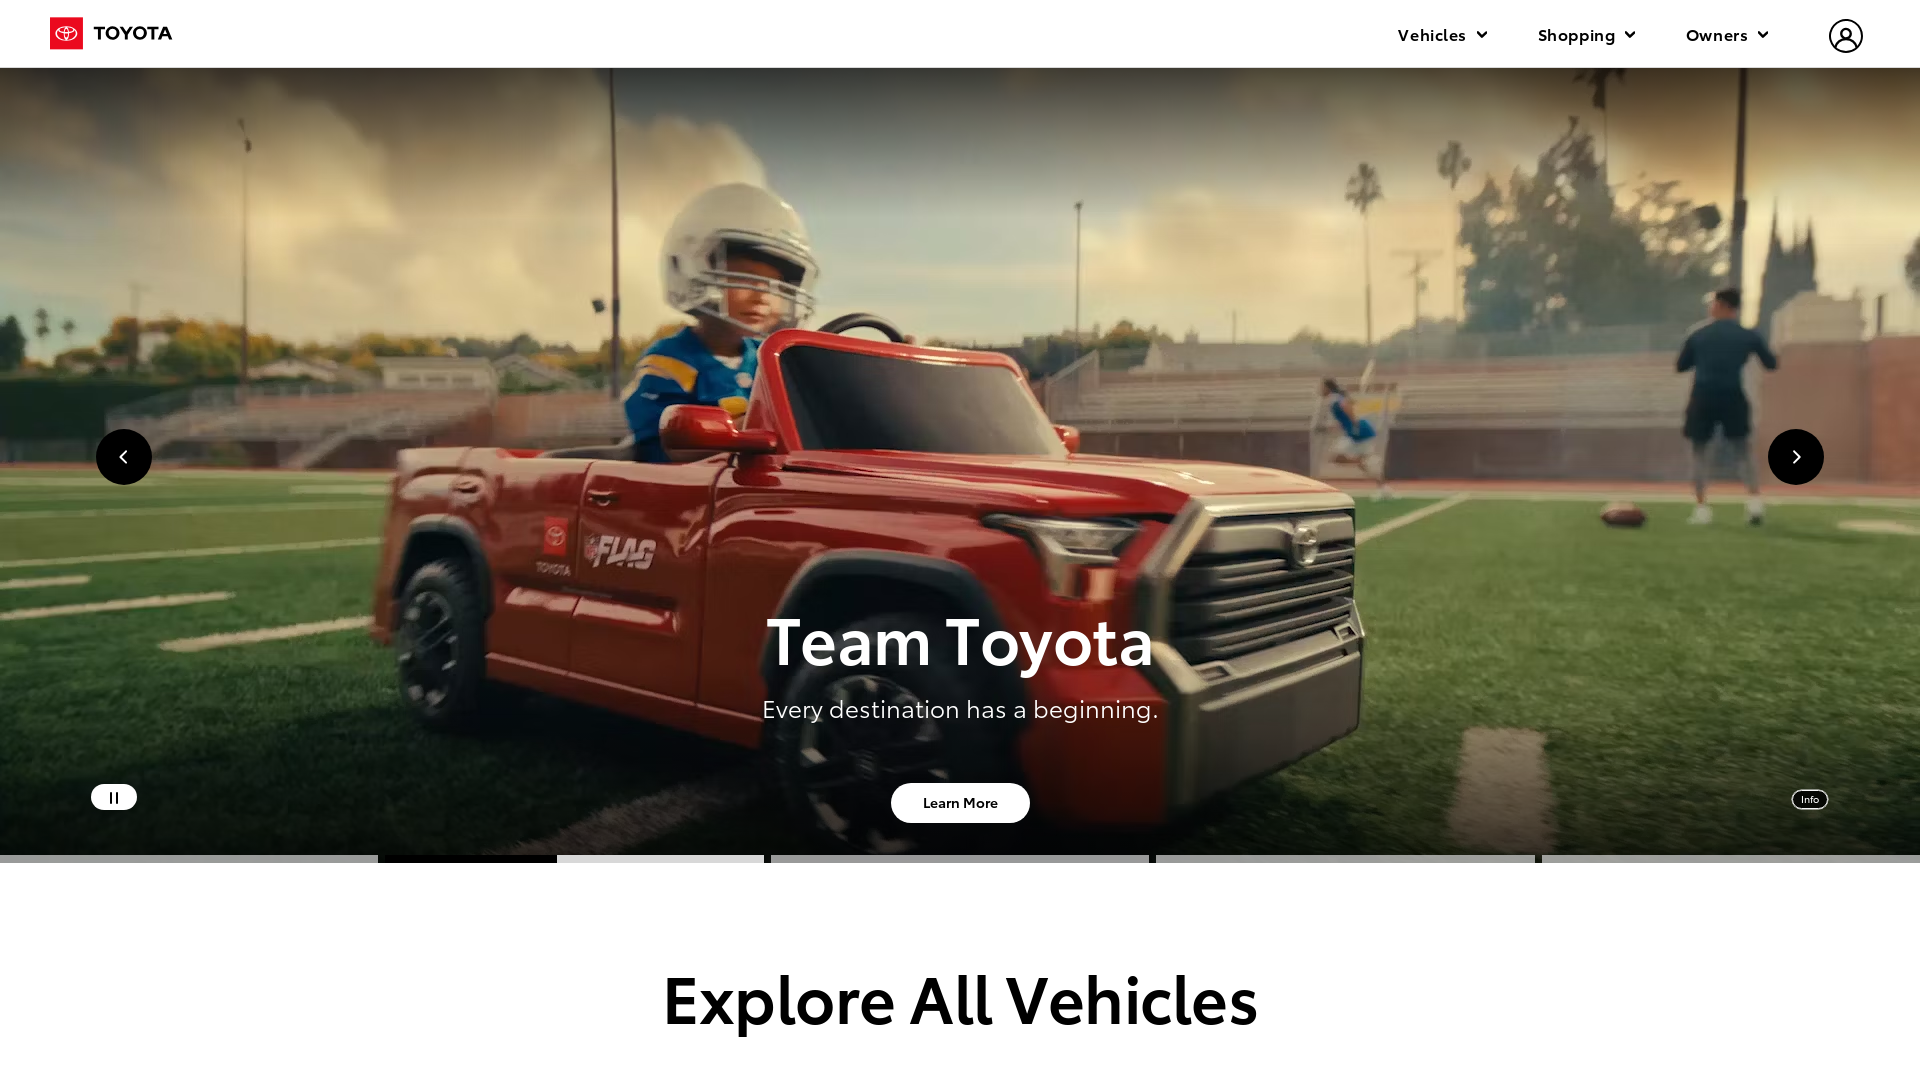